Tests JavaScript alert handling by clicking buttons that trigger different dialog types (alert, confirm, prompt) and interacting with them by accepting, dismissing, and entering text.

Starting URL: https://echoecho.com/javascript4.htm

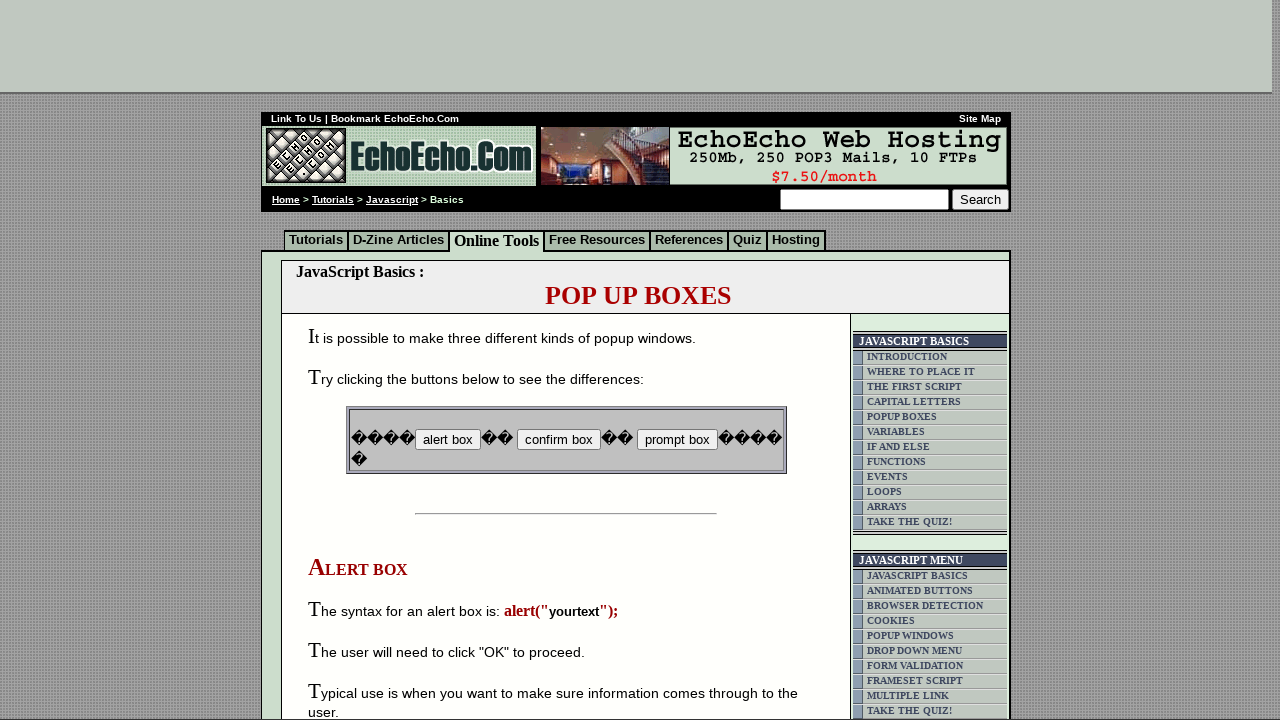

Clicked button B1 to trigger alert dialog at (448, 440) on input[name='B1']
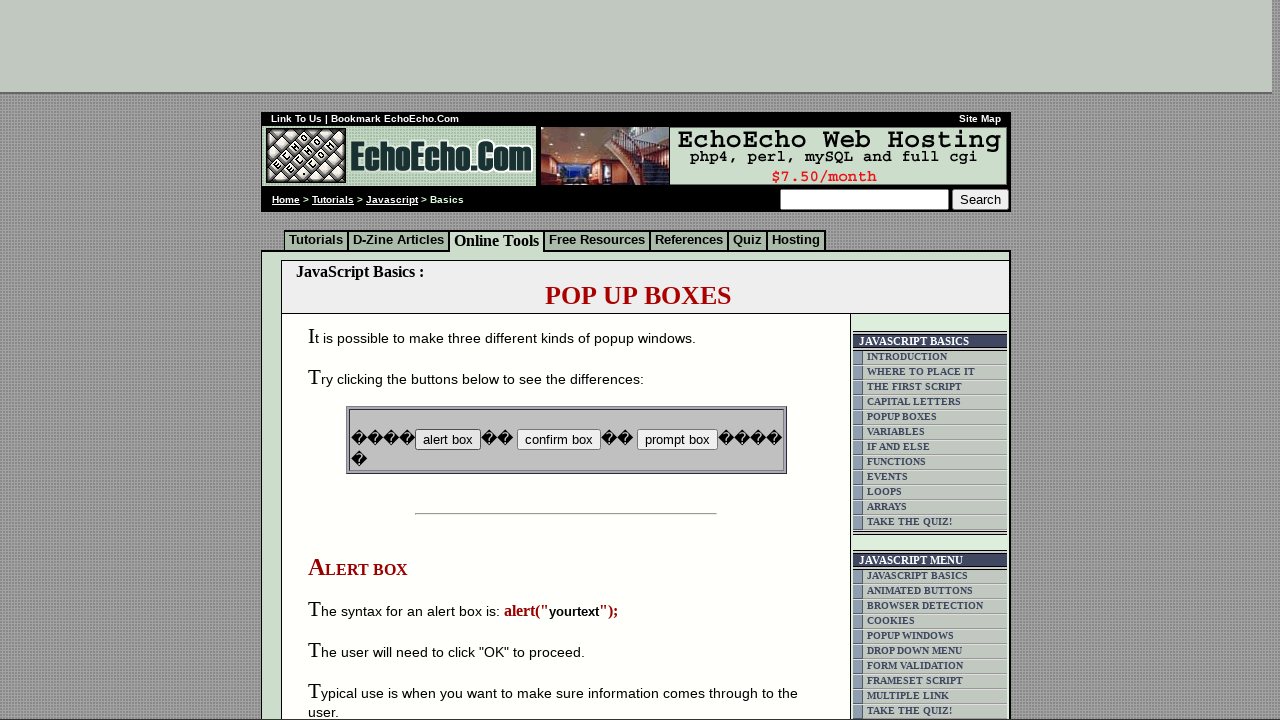

Set up dialog handler to accept alert
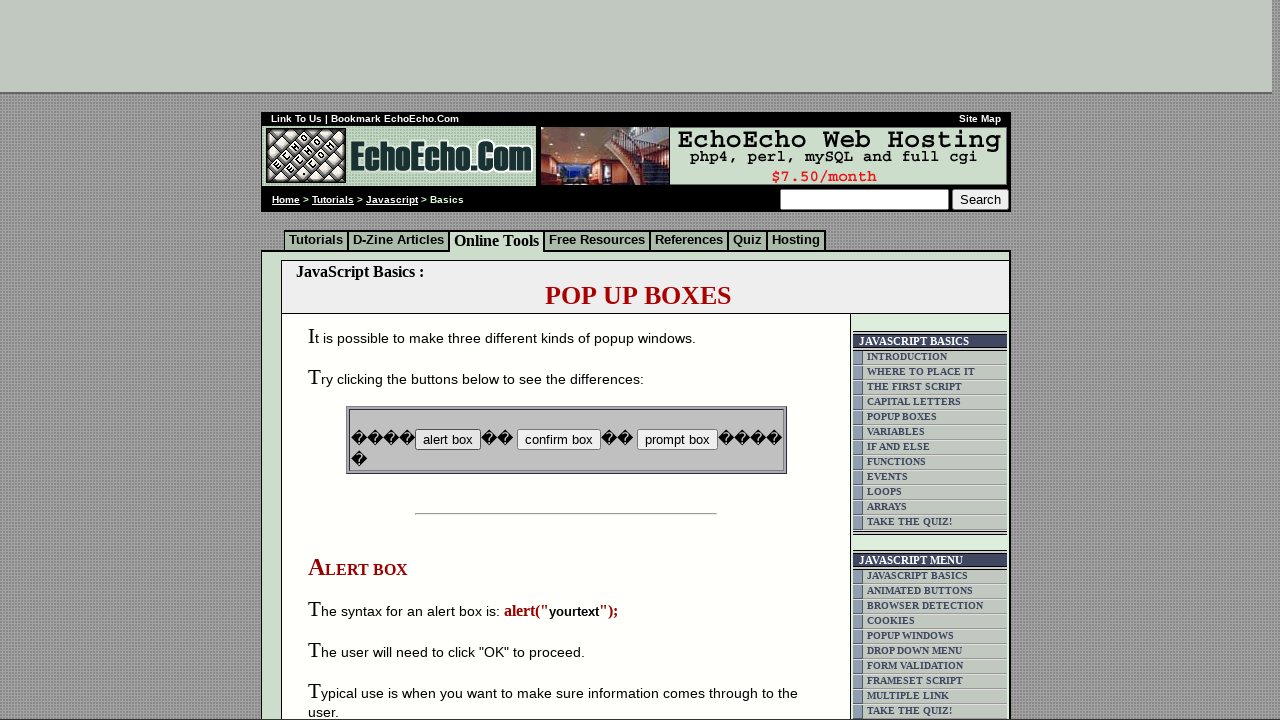

Waited for alert dialog to be handled
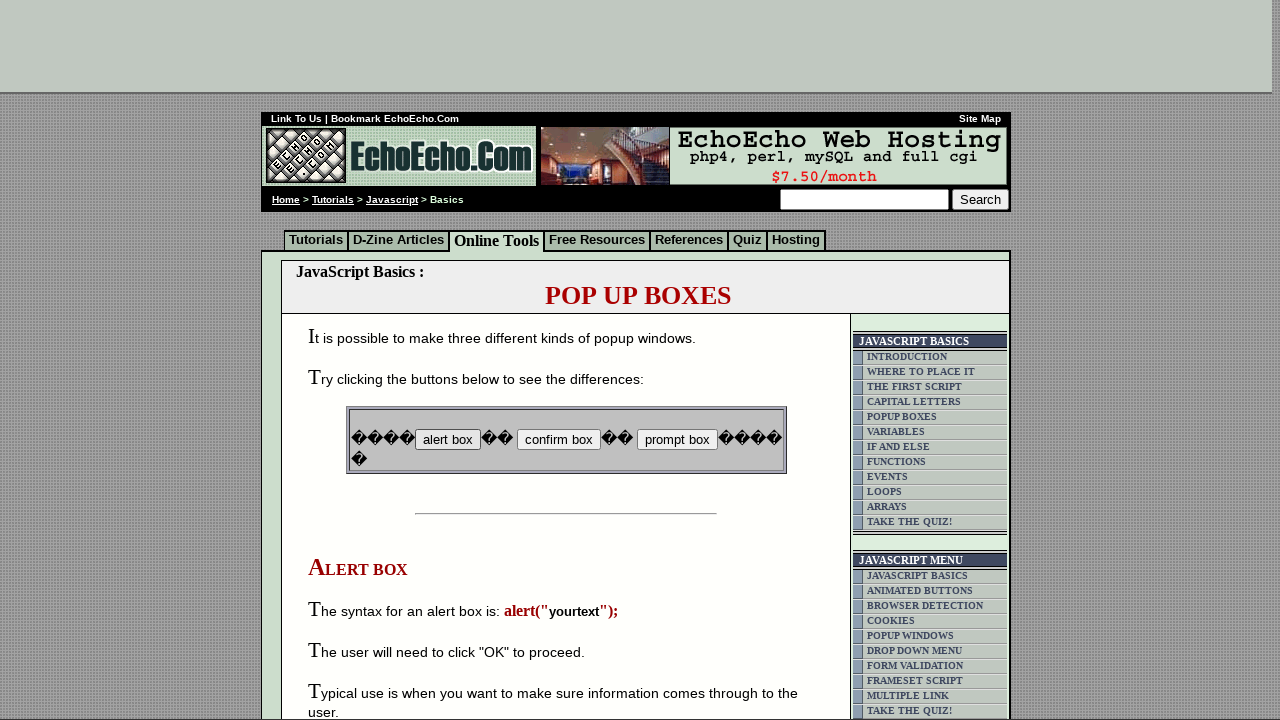

Set up dialog handler to dismiss confirm dialog
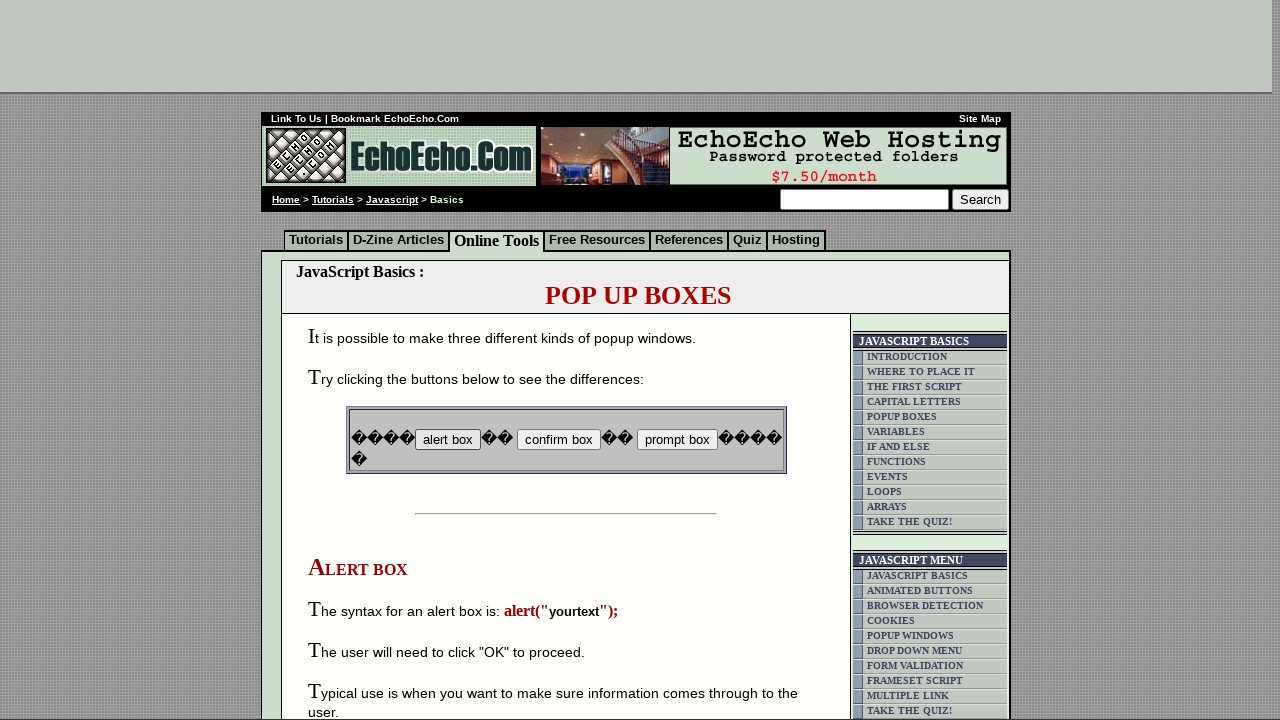

Clicked button B2 to trigger confirm dialog at (558, 440) on input[name='B2']
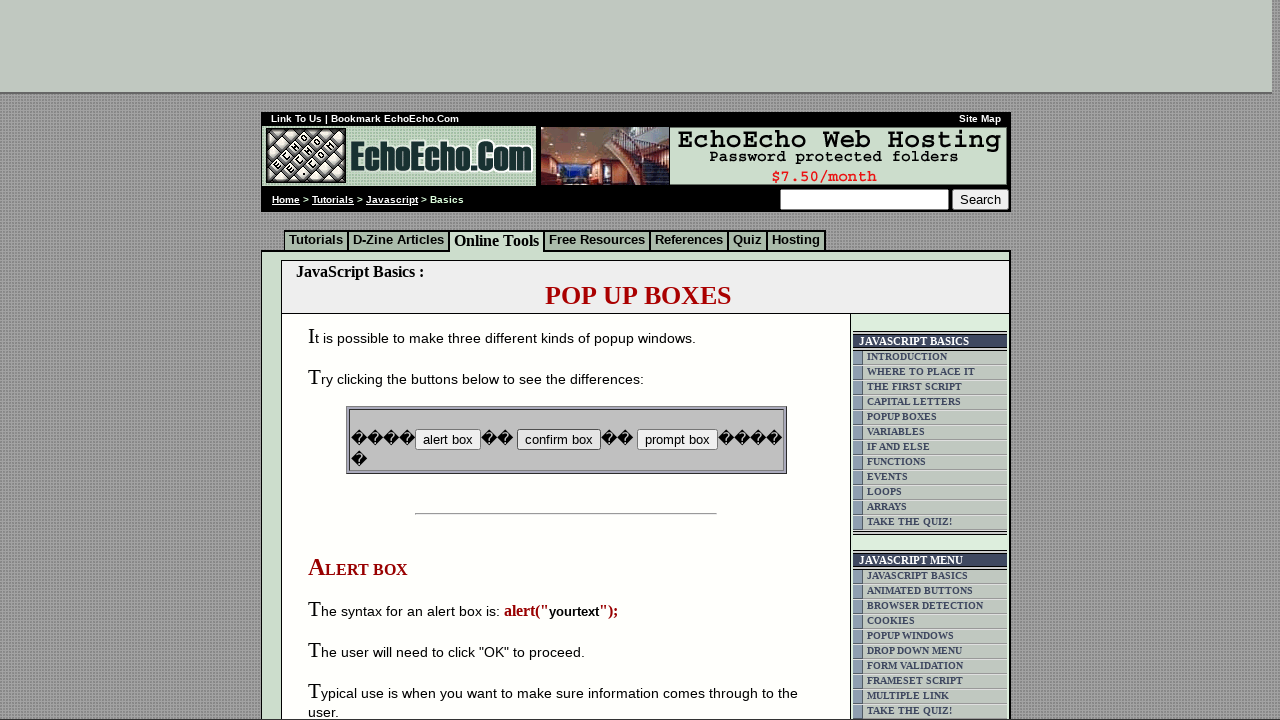

Waited for confirm dialog to be handled
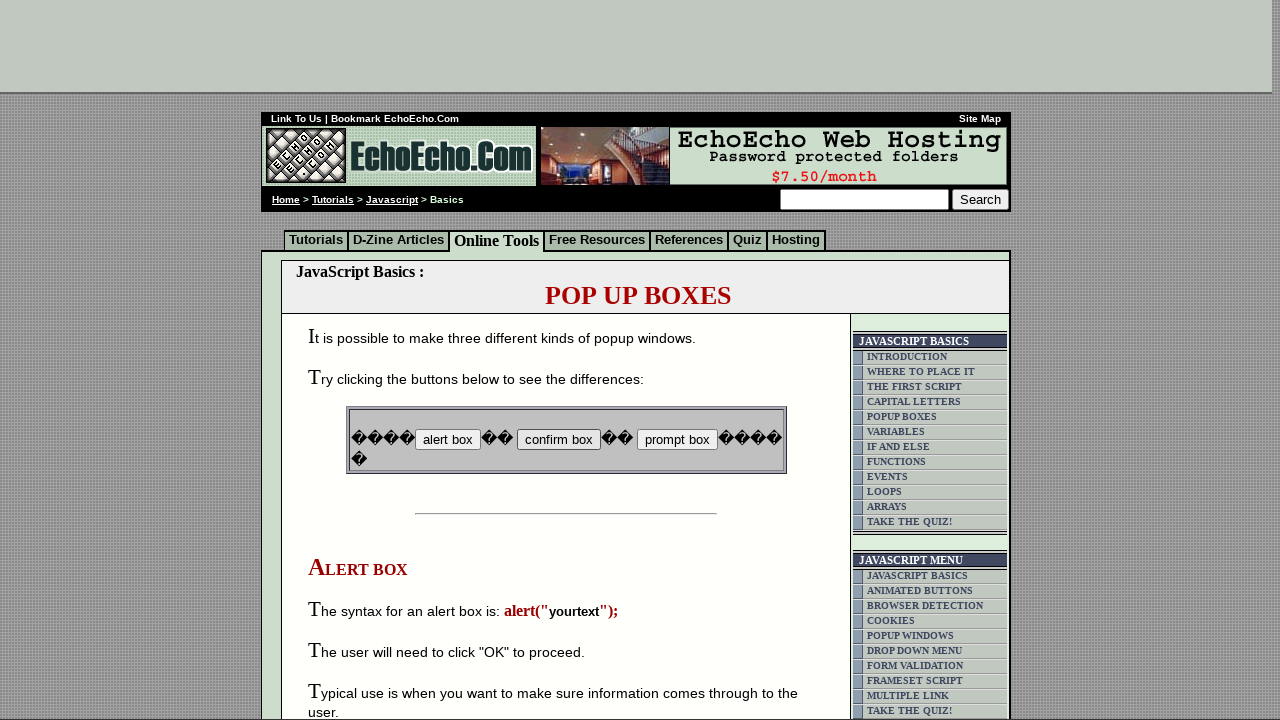

Set up dialog handler to enter 'hello' in prompt and accept
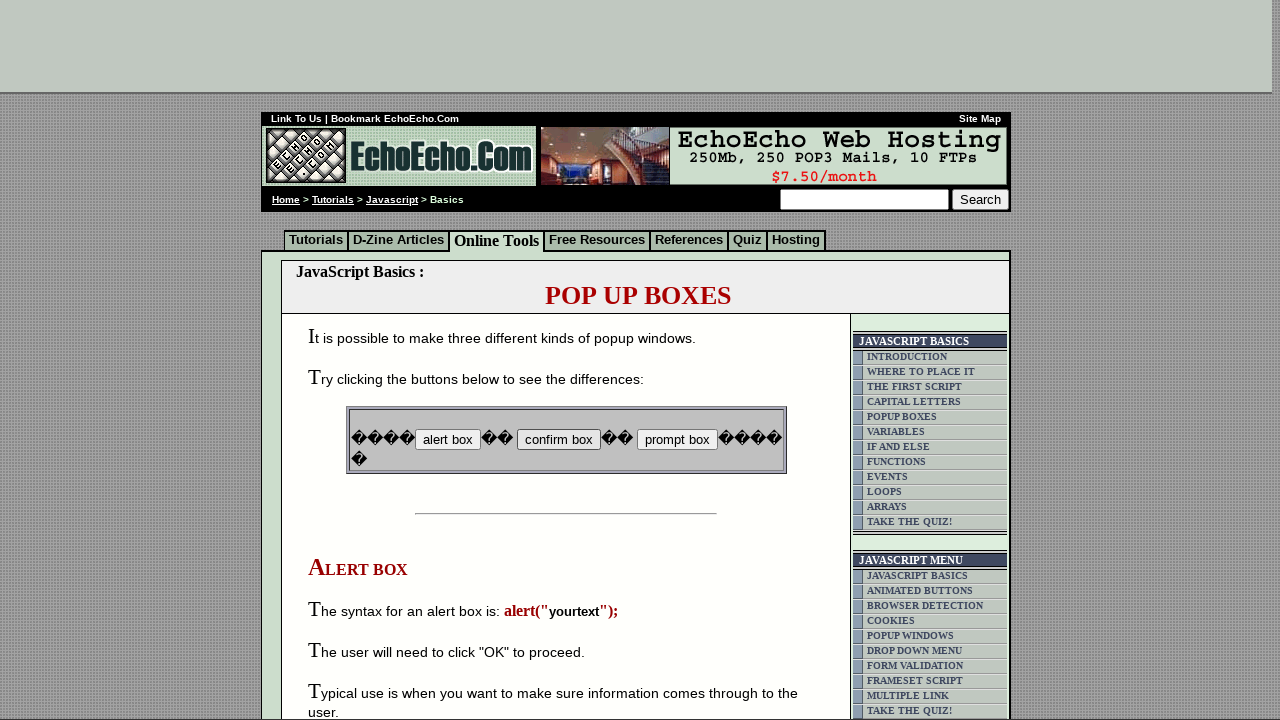

Clicked button B3 to trigger prompt dialog at (677, 440) on input[name='B3']
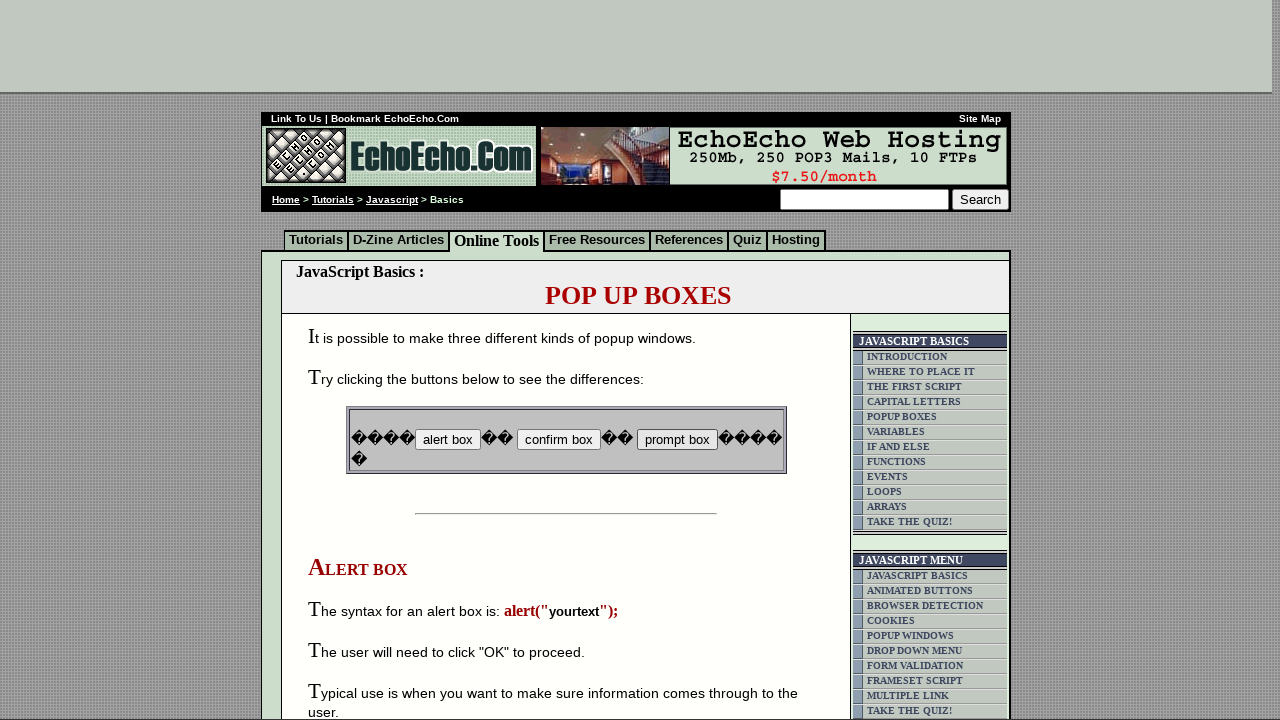

Waited for prompt dialog to be handled
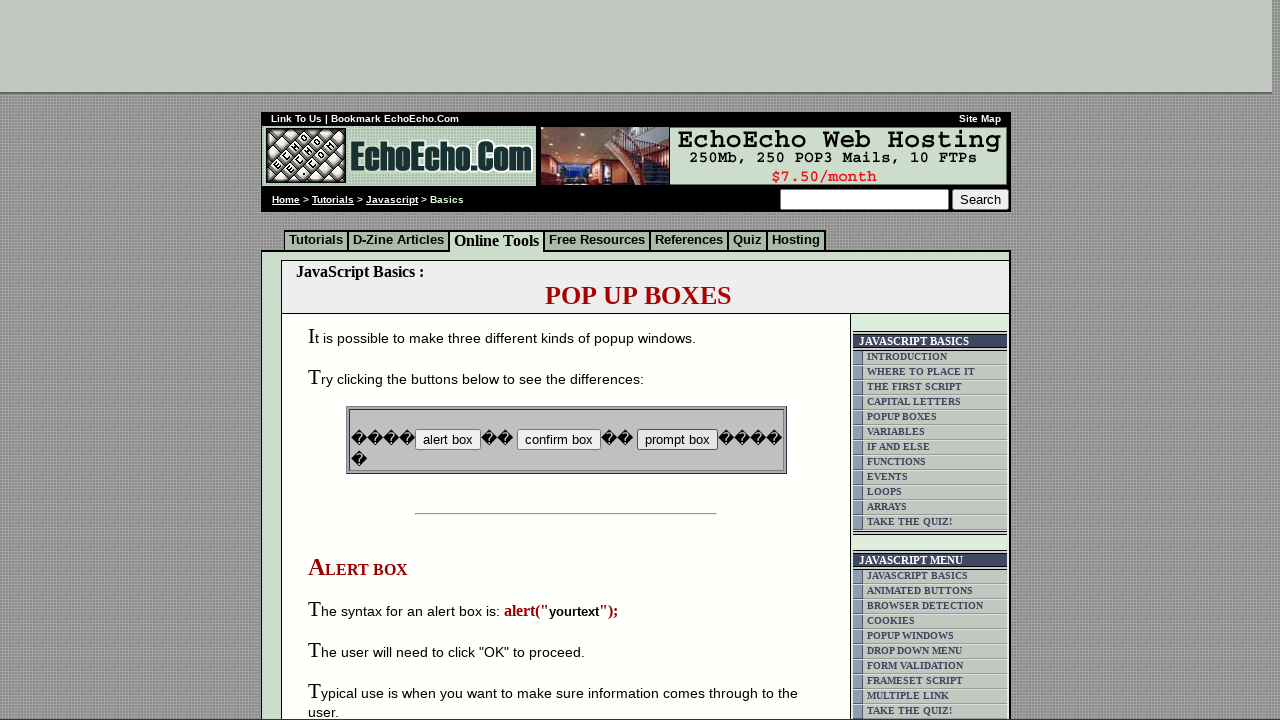

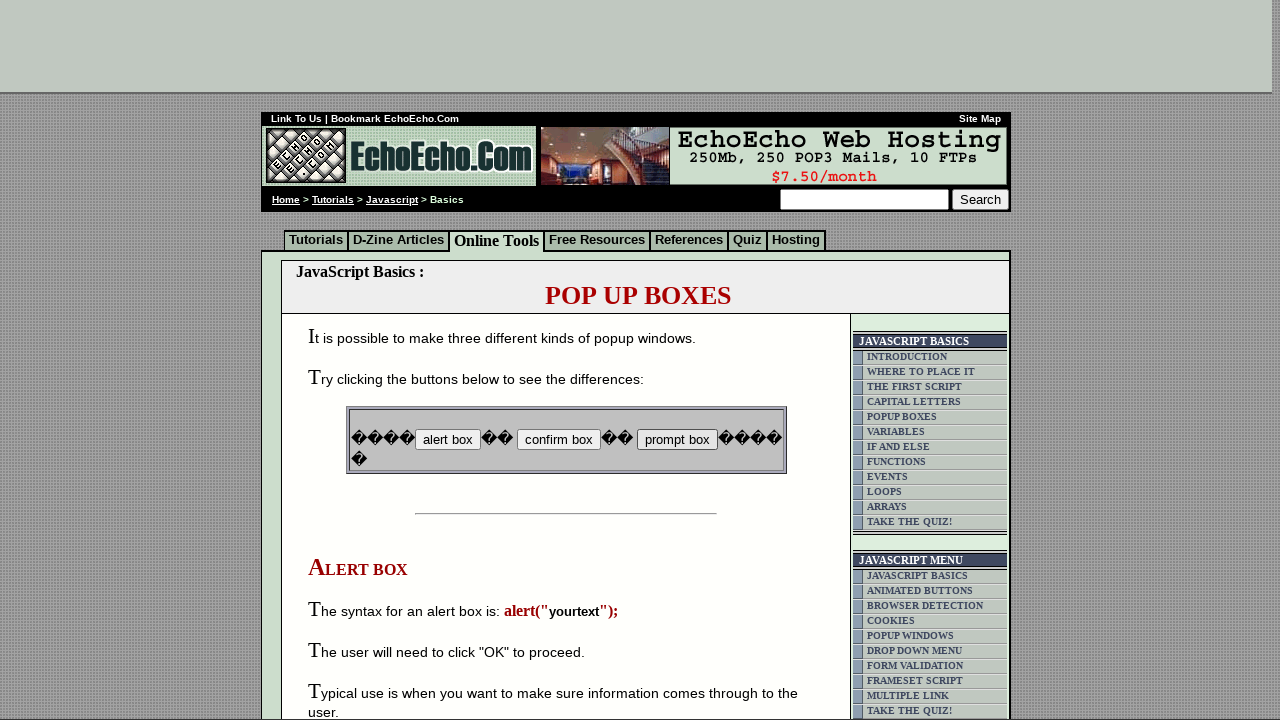